Tests the contact form on a German consulting website by scrolling to the contact section, filling out name, email, and message fields, submitting the form, and verifying the success message appears.

Starting URL: https://www.aio-consulting.de/

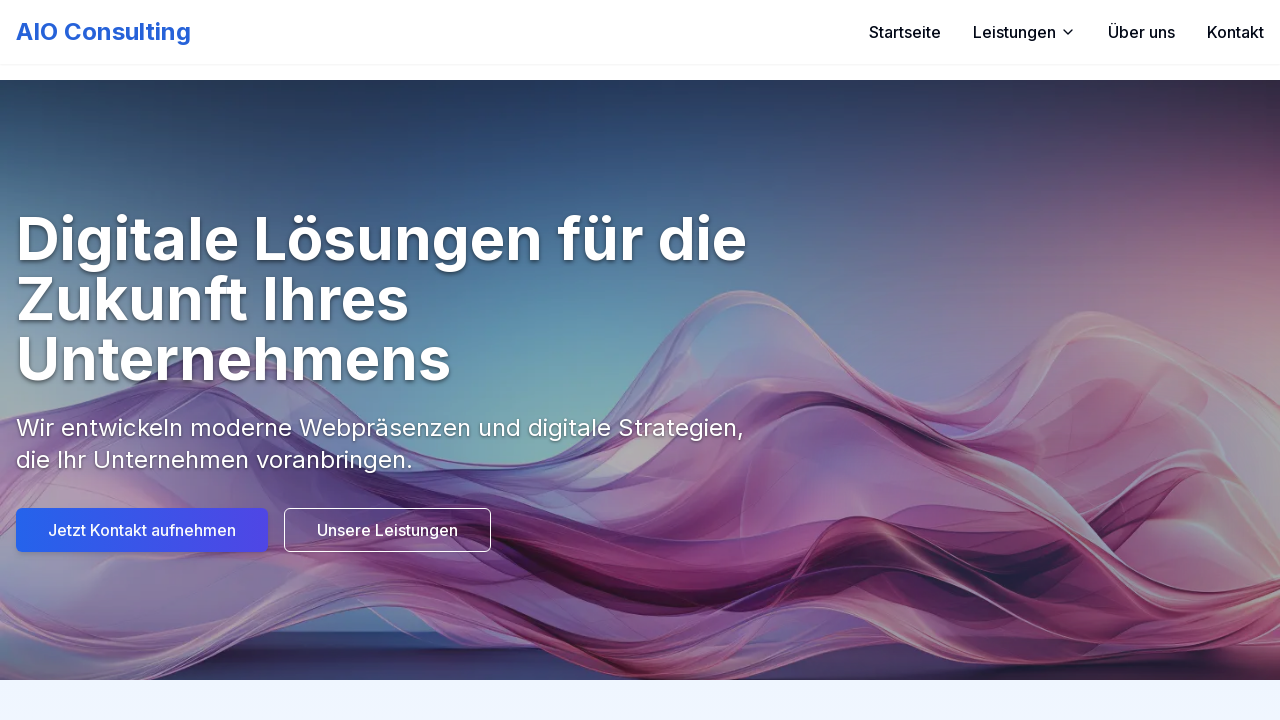

Scrolled to contact form section with smooth behavior
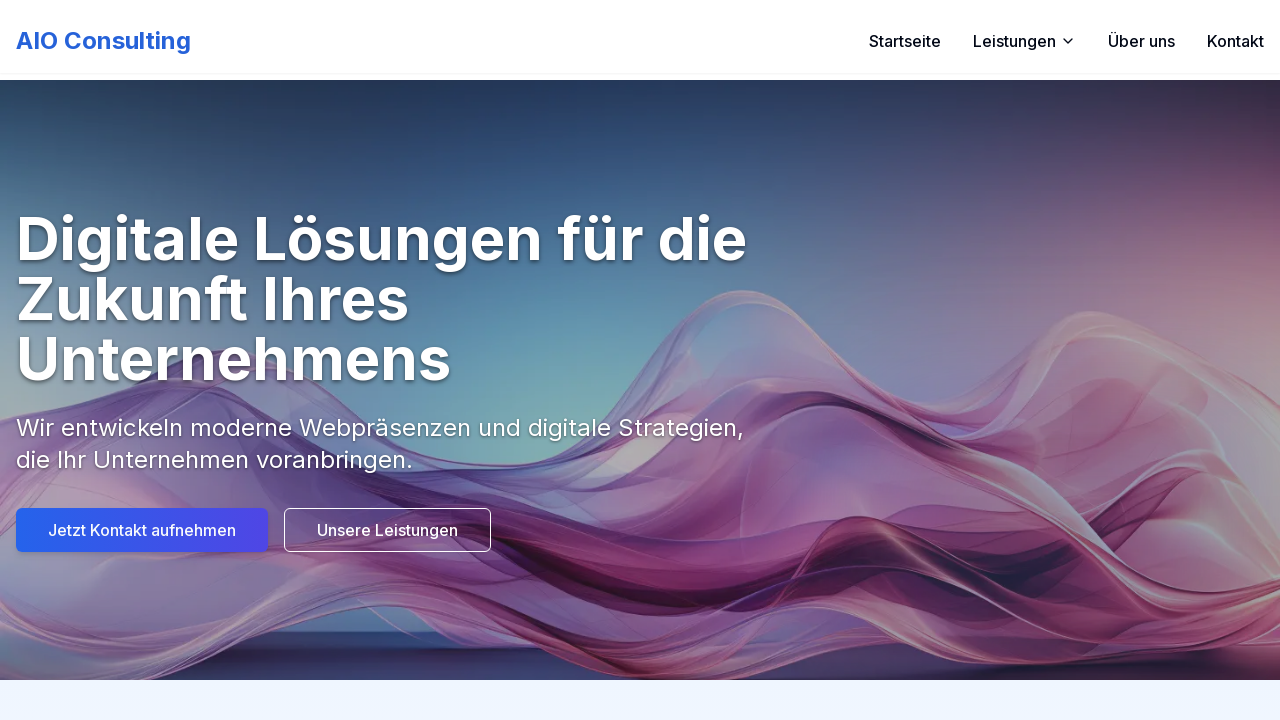

Name field became visible and ready for input
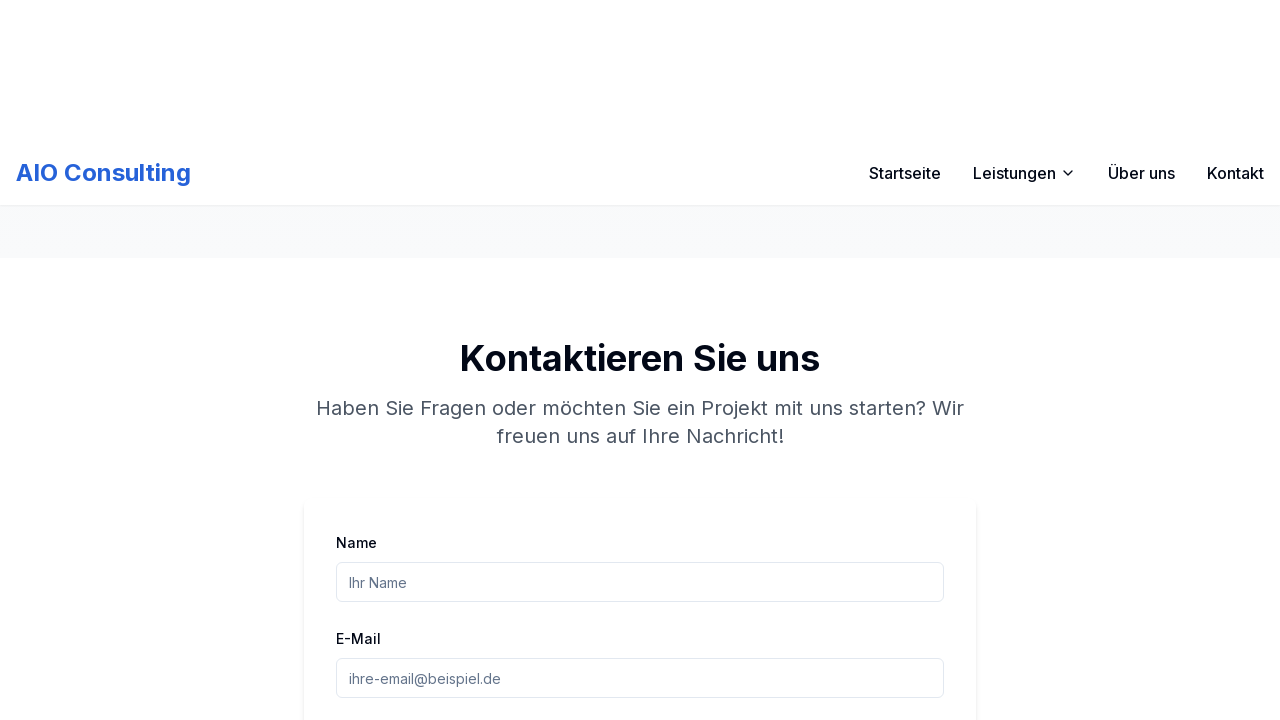

Filled name field with 'Maria Schmidt' on #name
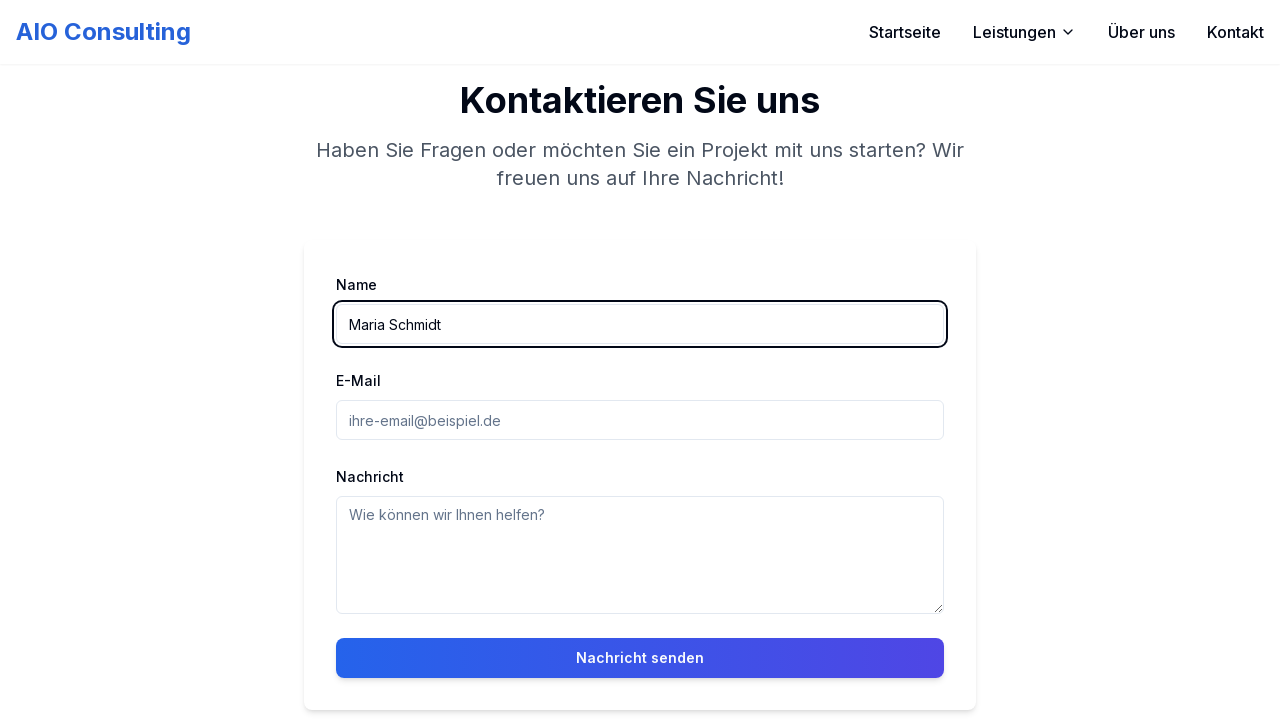

Filled email field with 'maria.schmidt@testmail.com' on #email
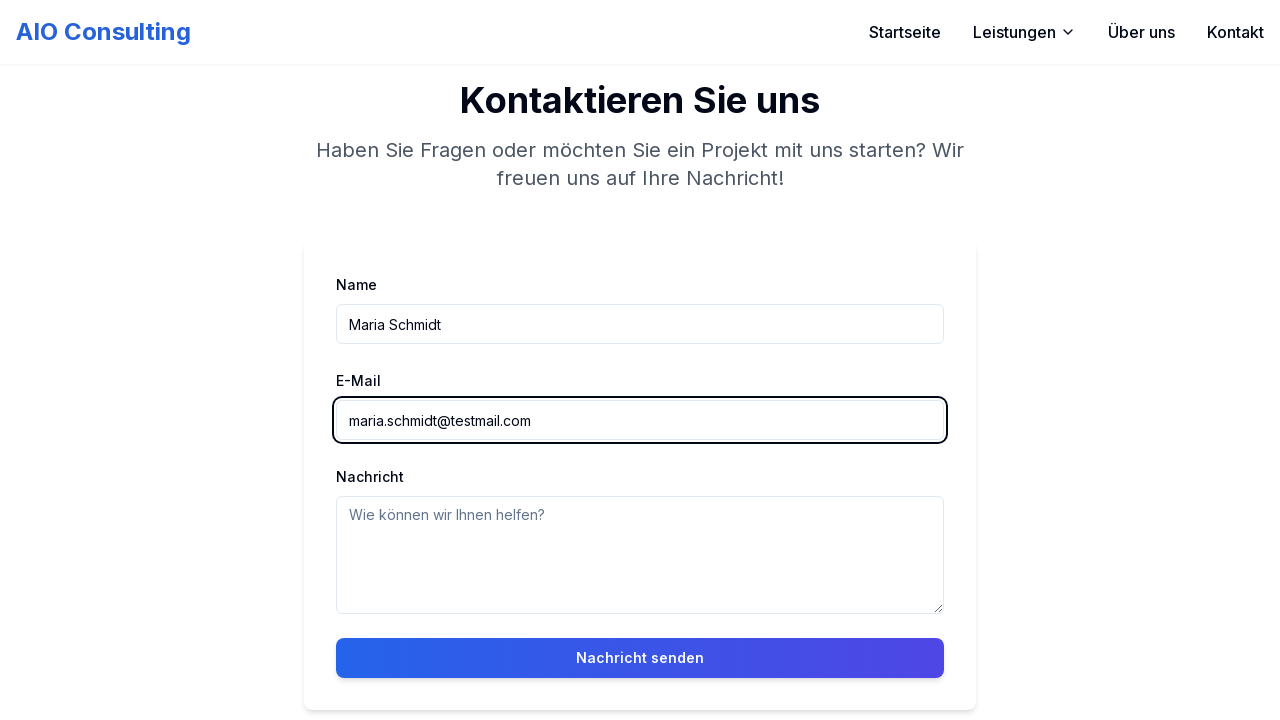

Filled message field with test inquiry text on #message
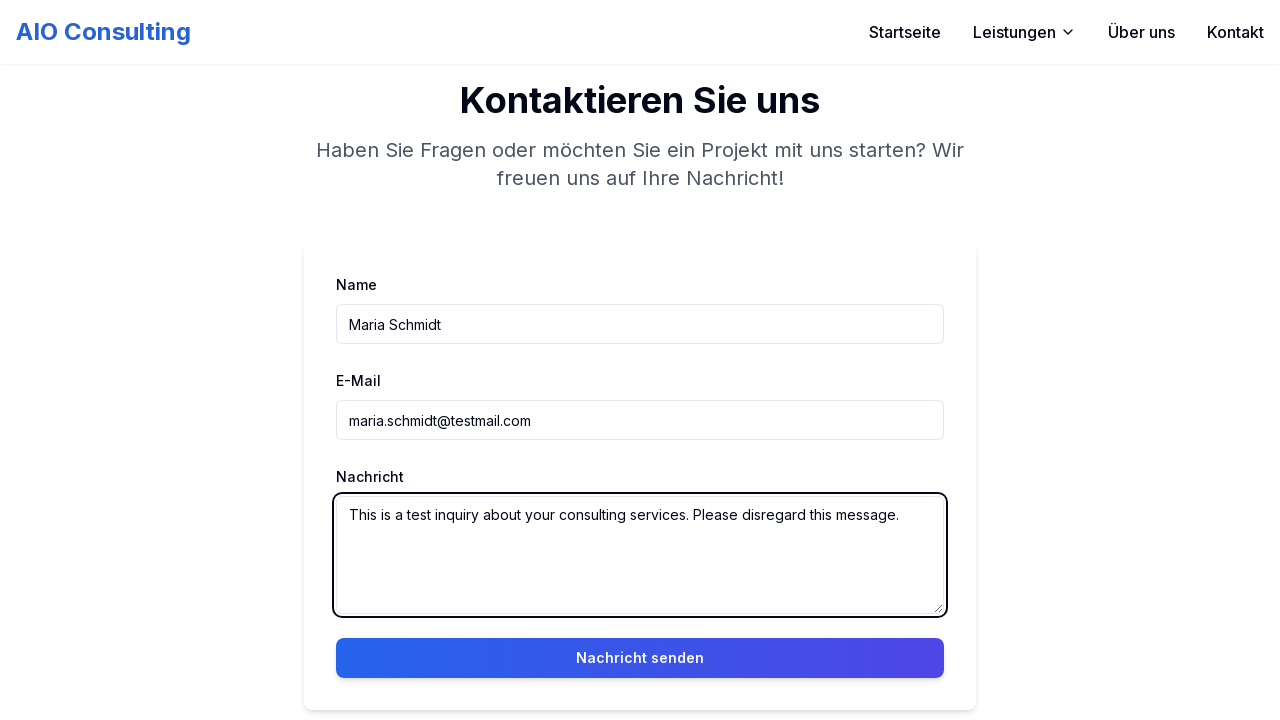

Clicked submit button to send contact form at (640, 658) on button[type='submit']
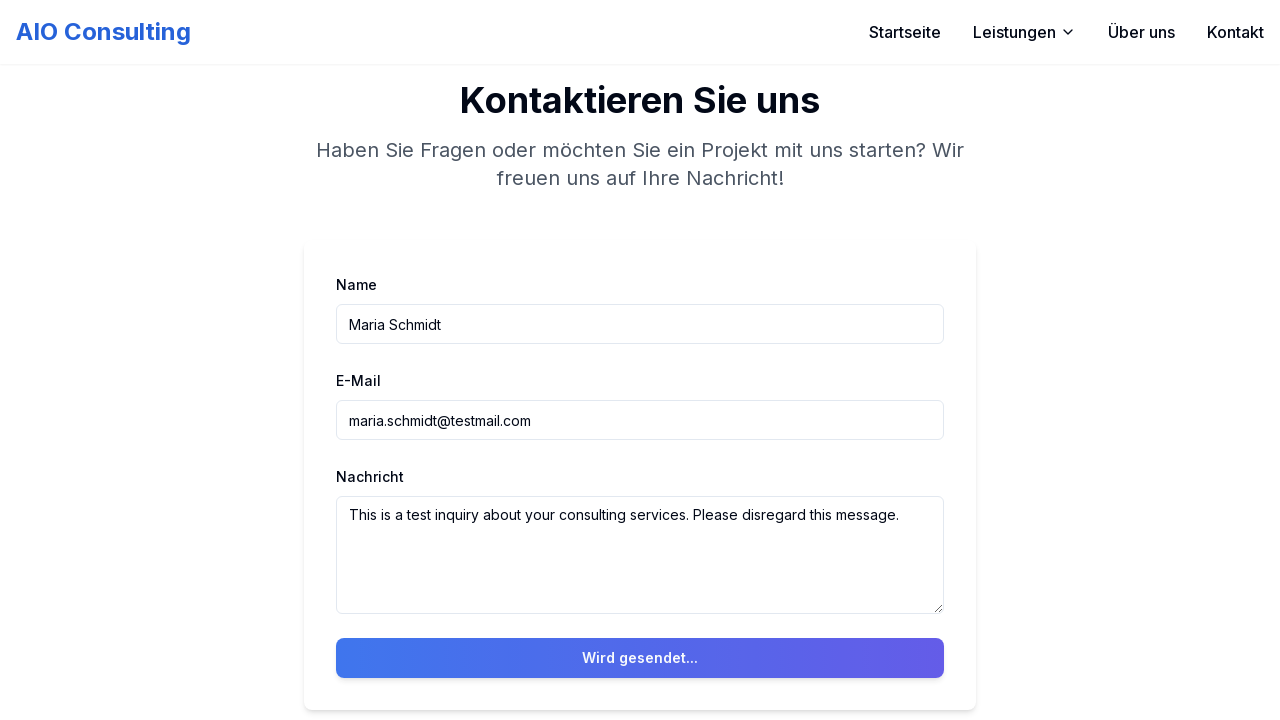

Success message 'Vielen Dank für Ihre Nachricht!' appeared on the page
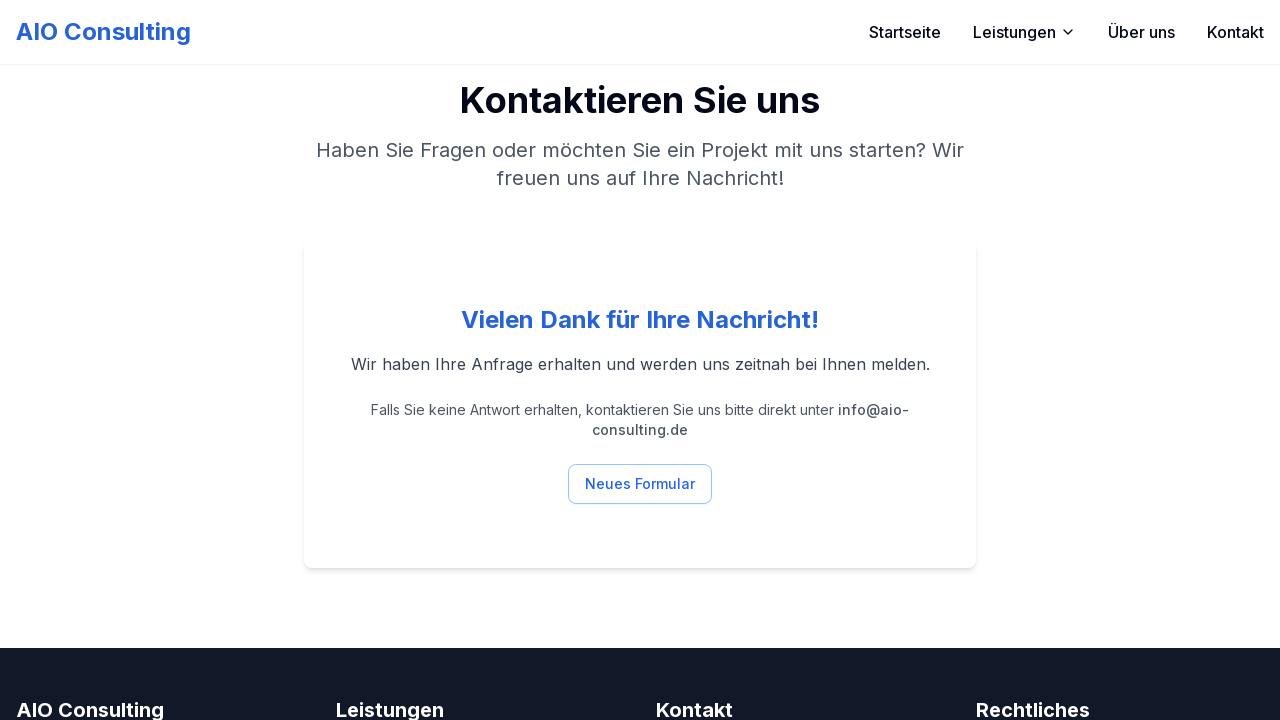

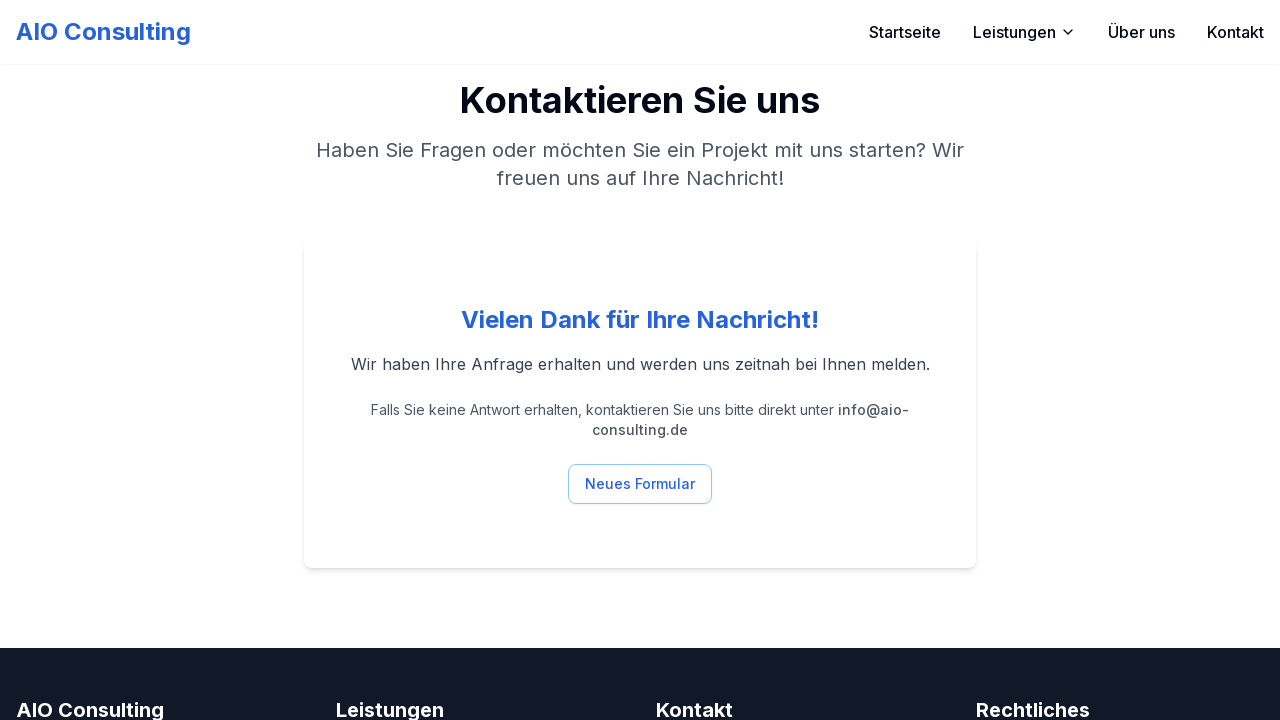